Tests clicking on a modal toggle link on the Demoblaze demo e-commerce site, which opens a signup/login modal dialog.

Starting URL: https://www.demoblaze.com/index.html

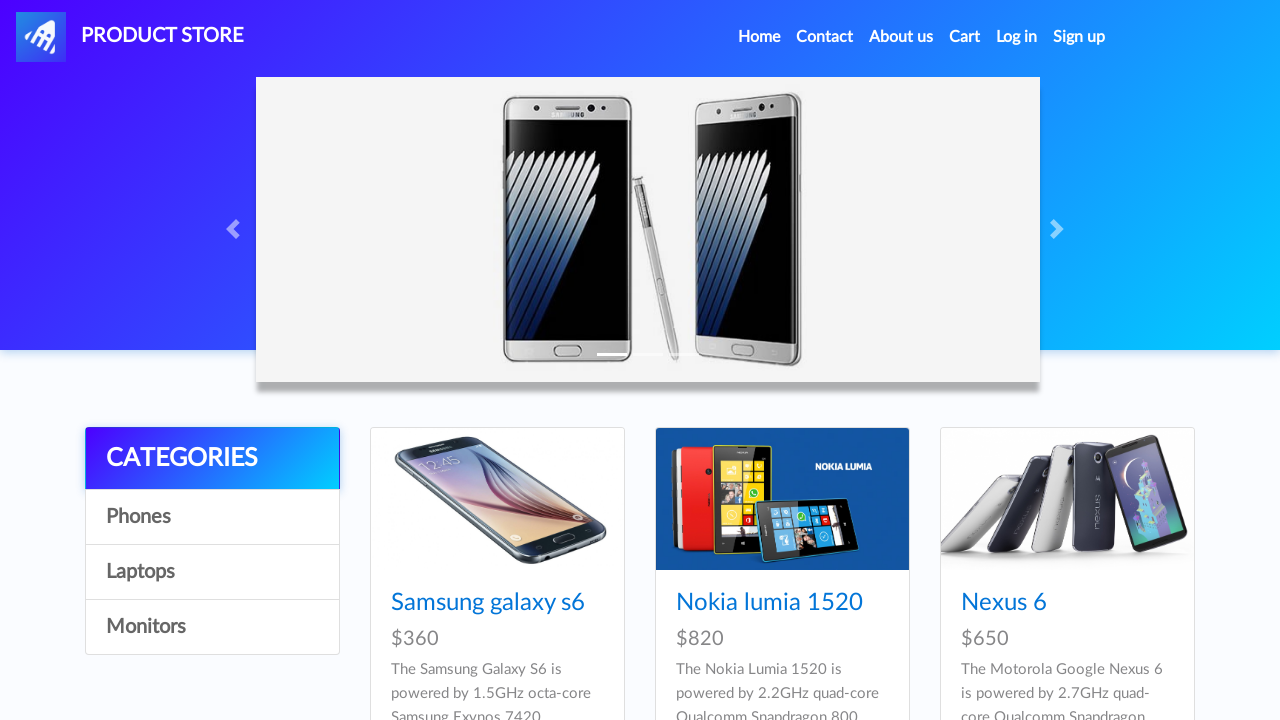

Clicked modal toggle link to open signup/login dialog at (825, 37) on a[data-toggle='modal']
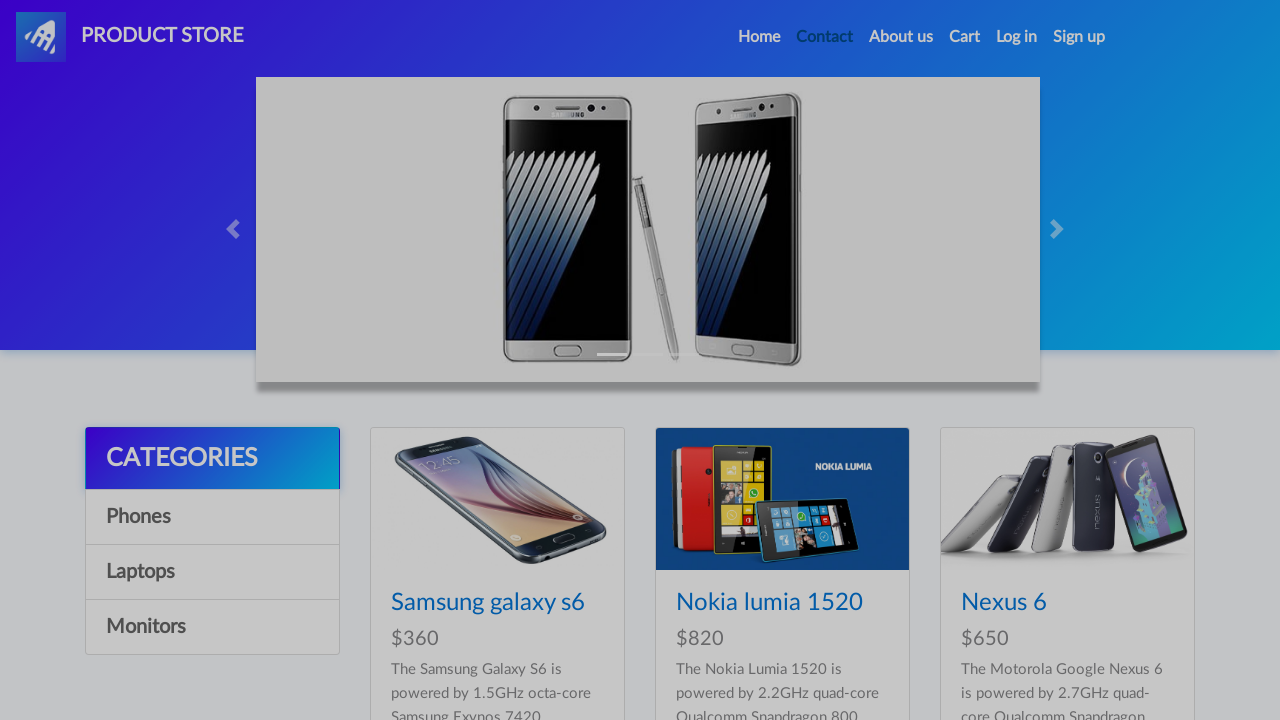

Modal dialog appeared on screen
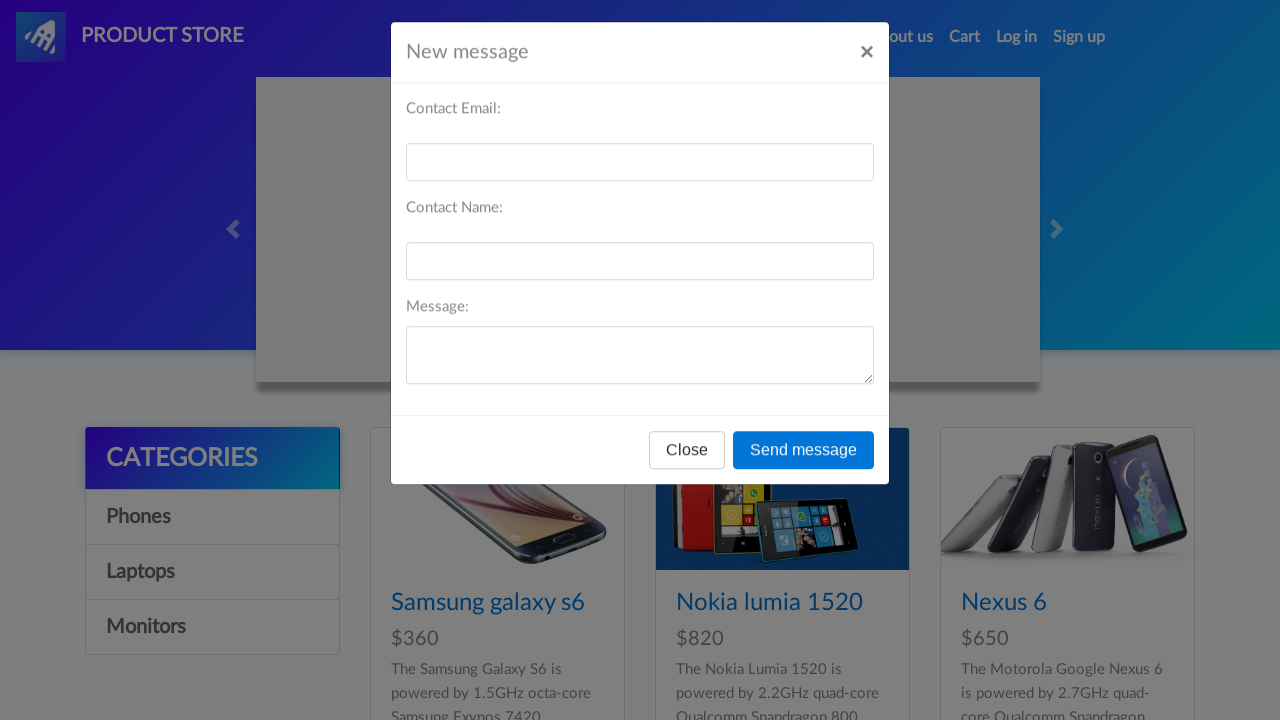

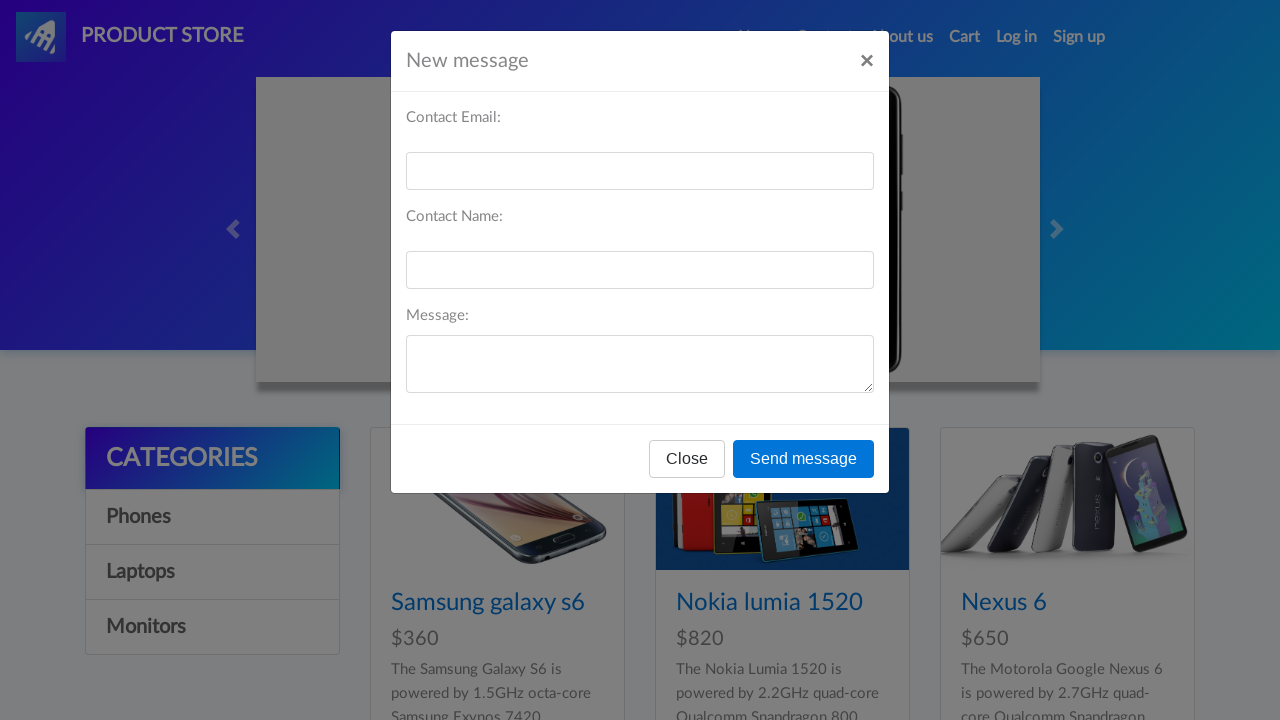